Tests the hash table page by navigating to it, entering an invalid value in either the table size or input value field, clicking the run button, and handling the validation alert.

Starting URL: https://gcallah.github.io/Algocynfas/

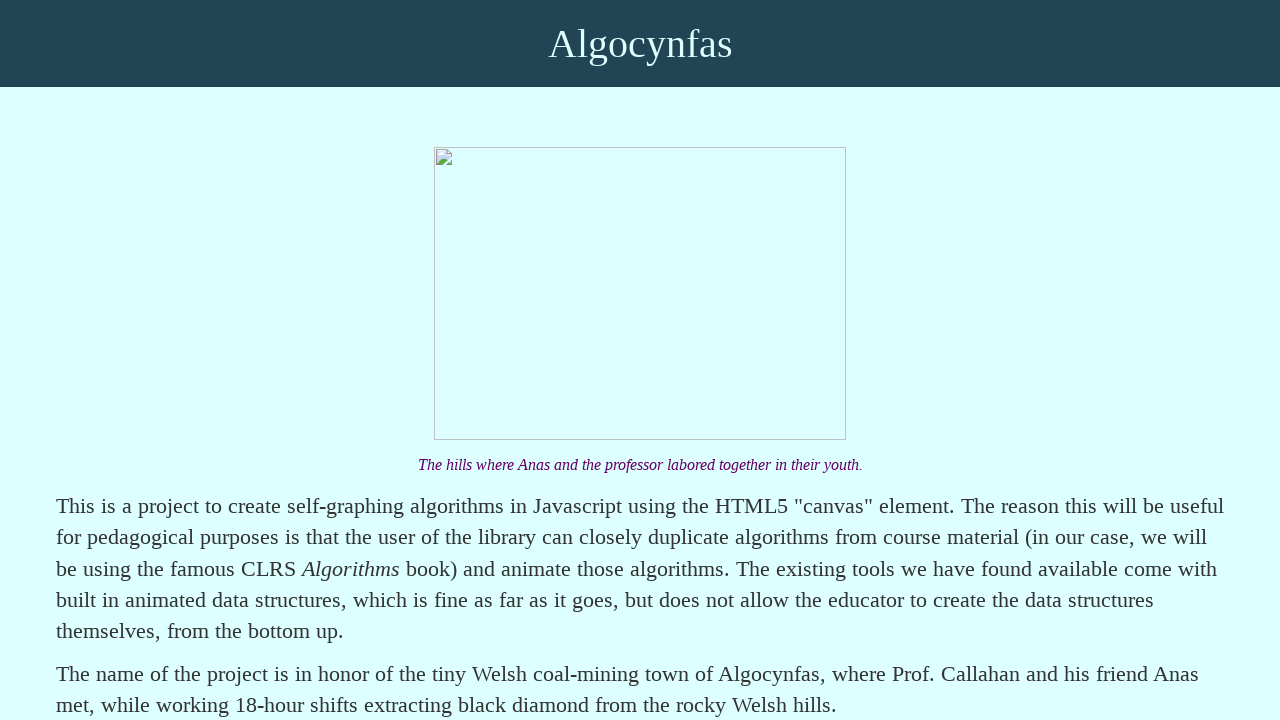

Clicked on 'Hash table' link at (160, 360) on text=Hash table
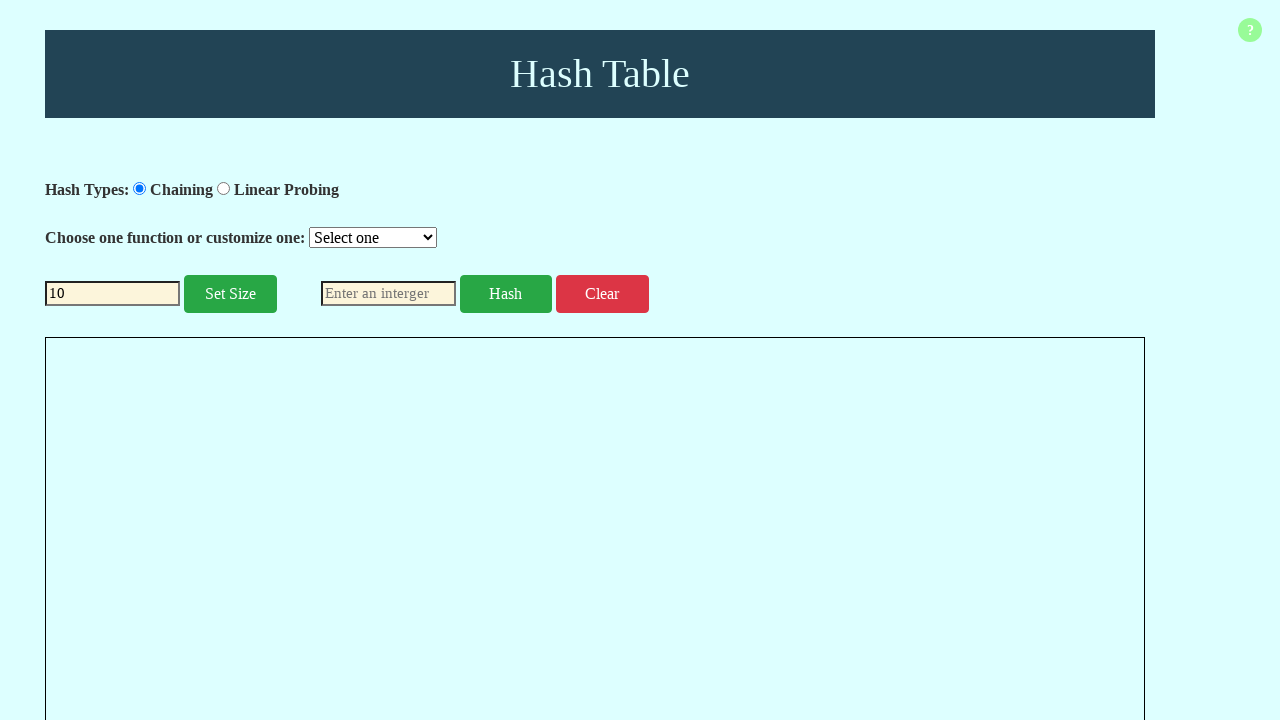

Hash table page loaded and tableSize input field is visible
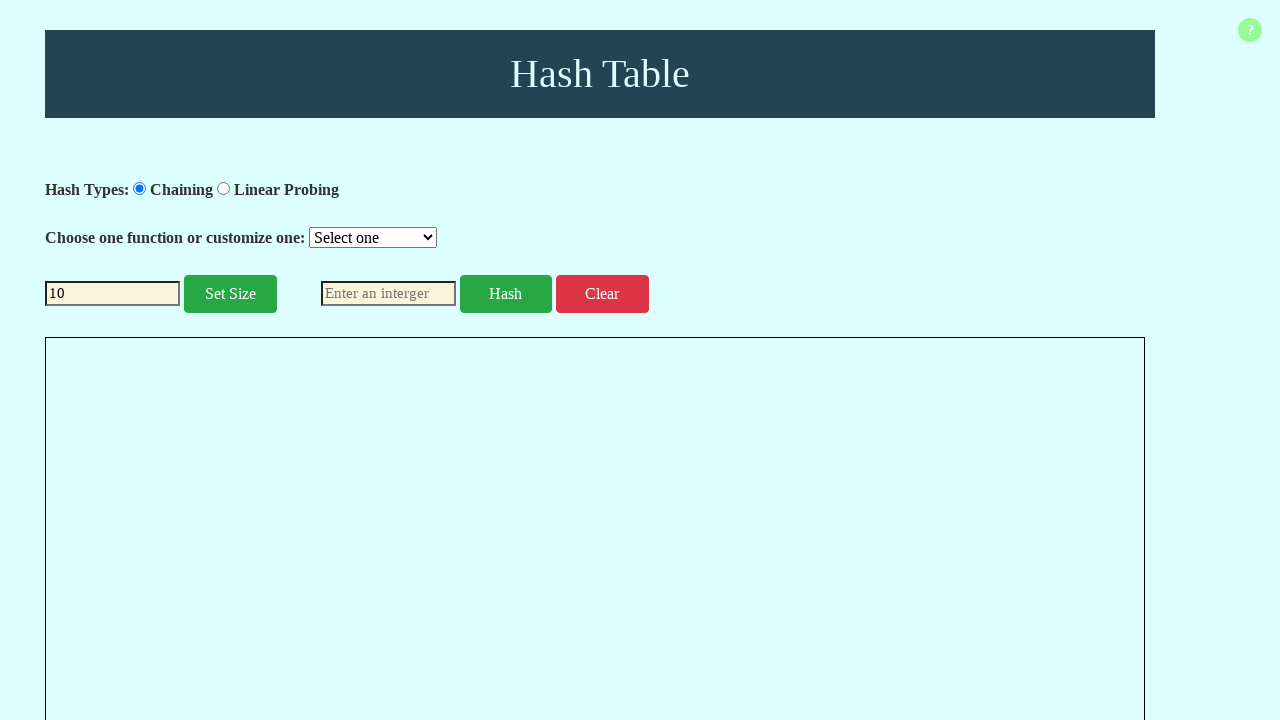

Cleared the tableSize input field on #tableSize
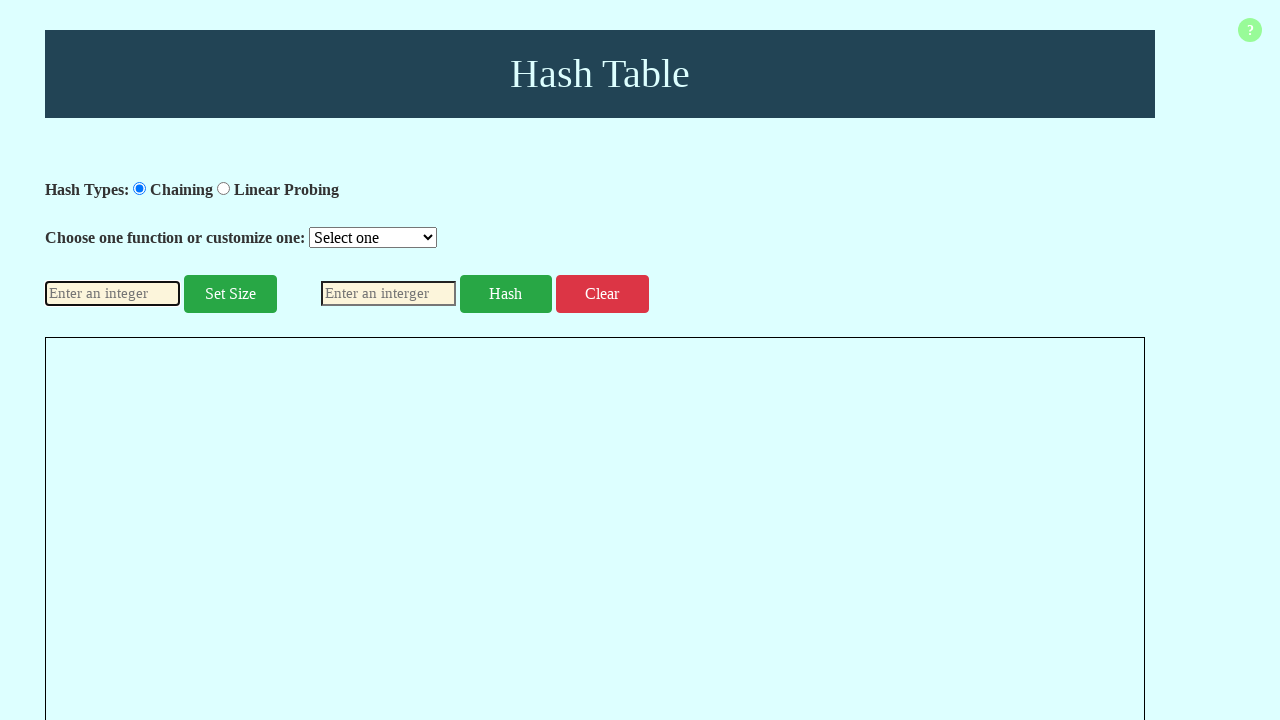

Filled tableSize field with invalid value '55' (outside 2-20 range) on #tableSize
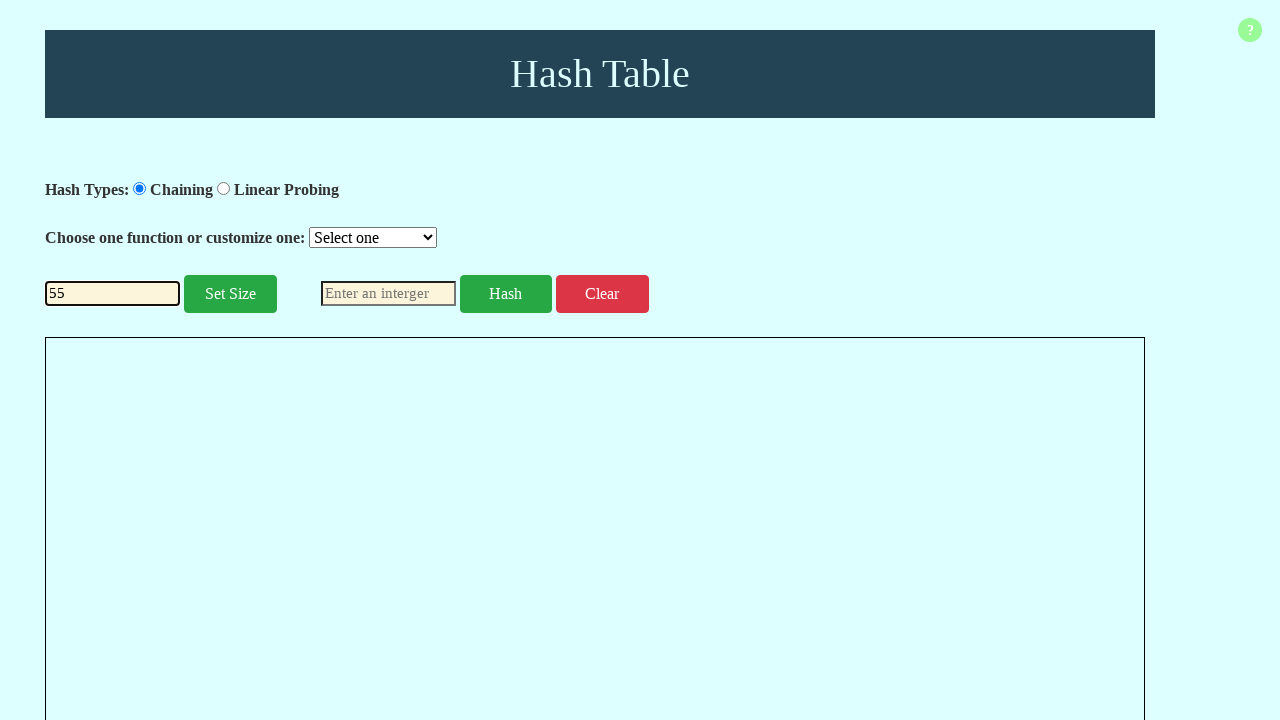

Clicked the run button at (506, 294) on #run-button
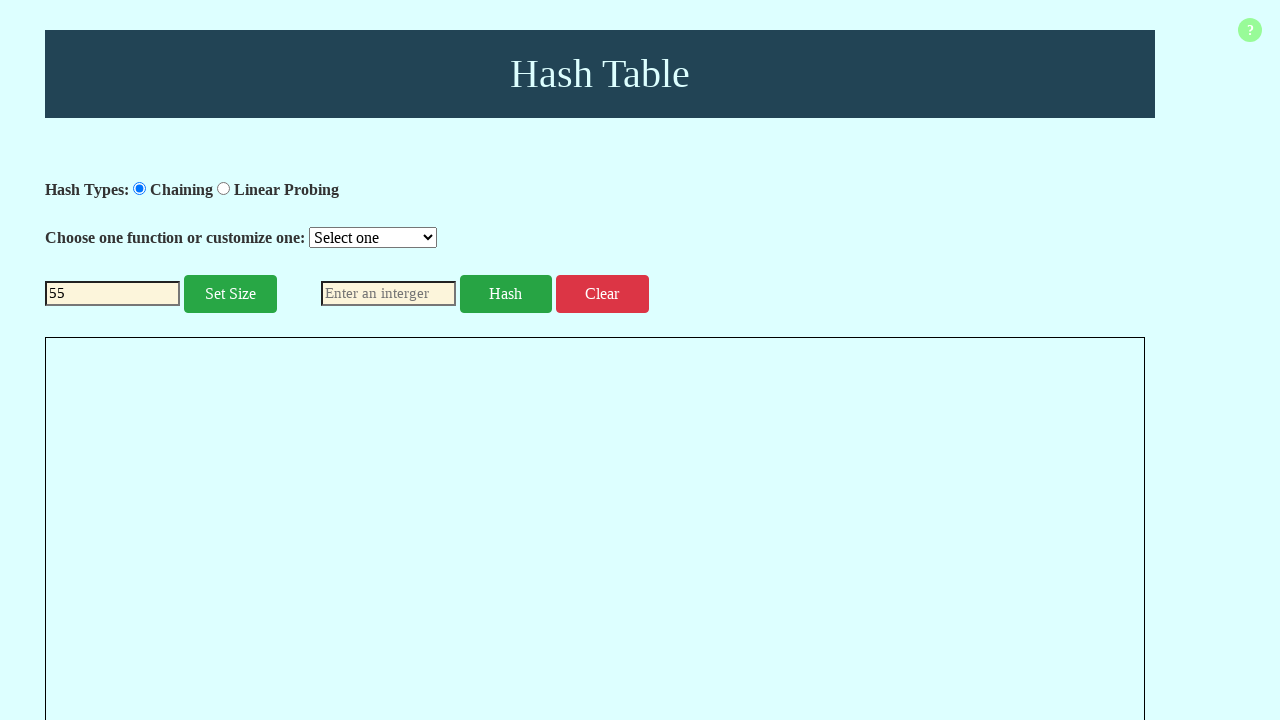

Set up dialog handler to accept validation alerts
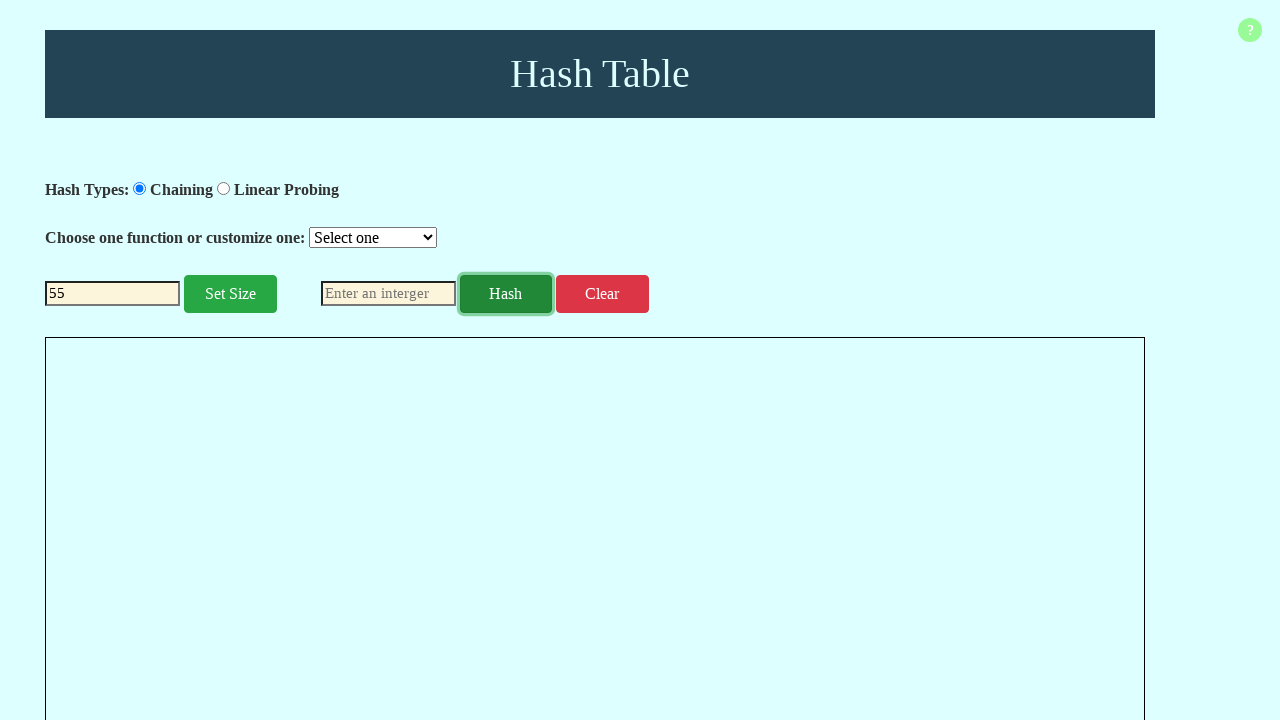

Waited for alert to be processed
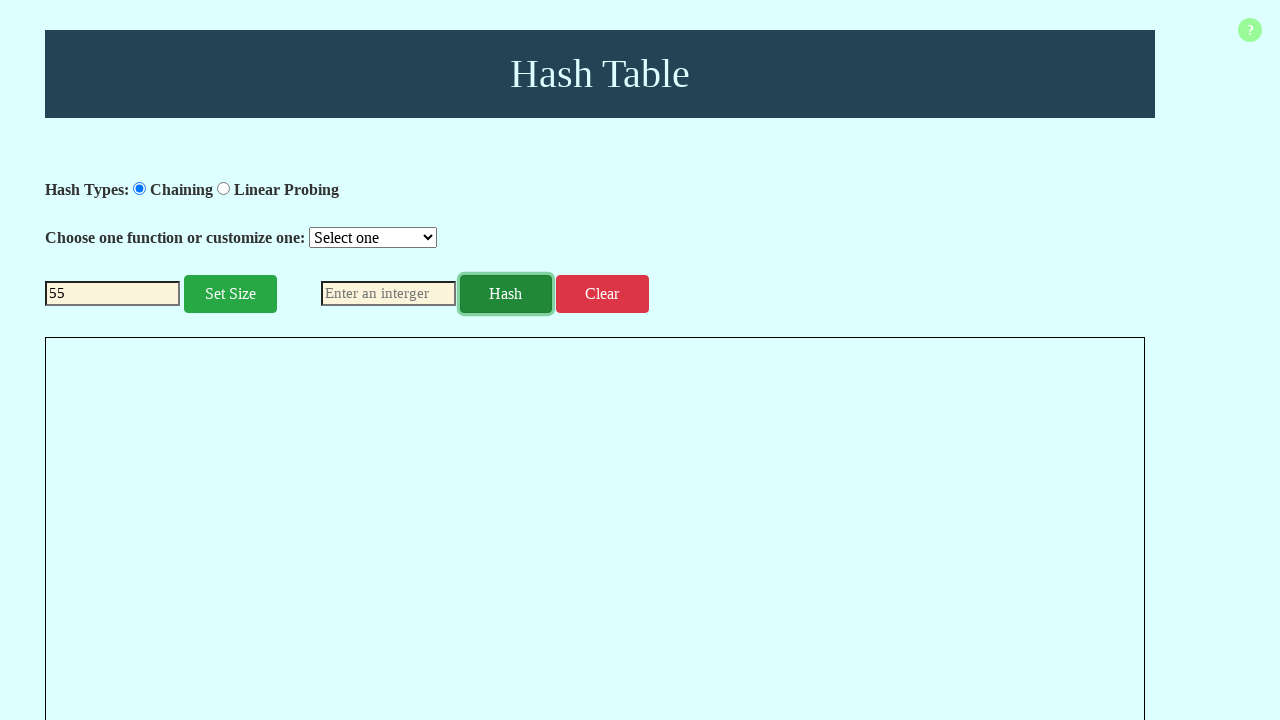

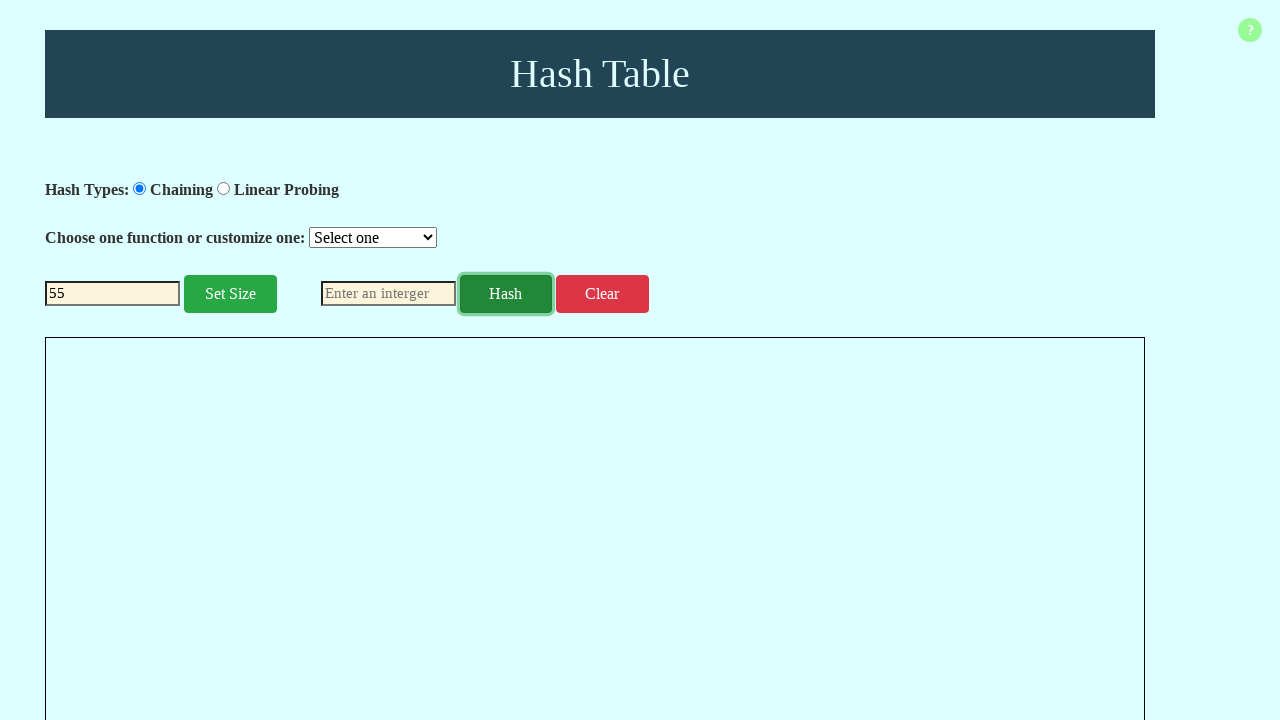